Tests filtering to display only completed items by clicking Completed link

Starting URL: https://demo.playwright.dev/todomvc

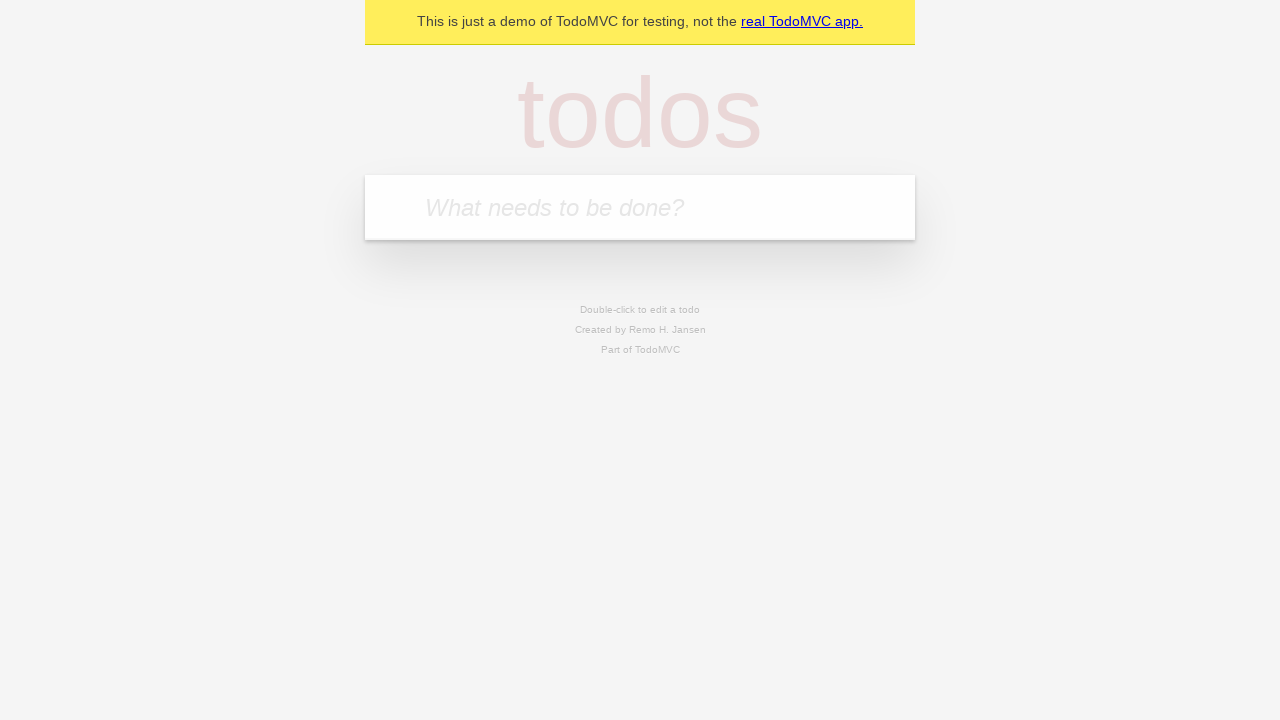

Filled todo input with 'buy some cheese' on internal:attr=[placeholder="What needs to be done?"i]
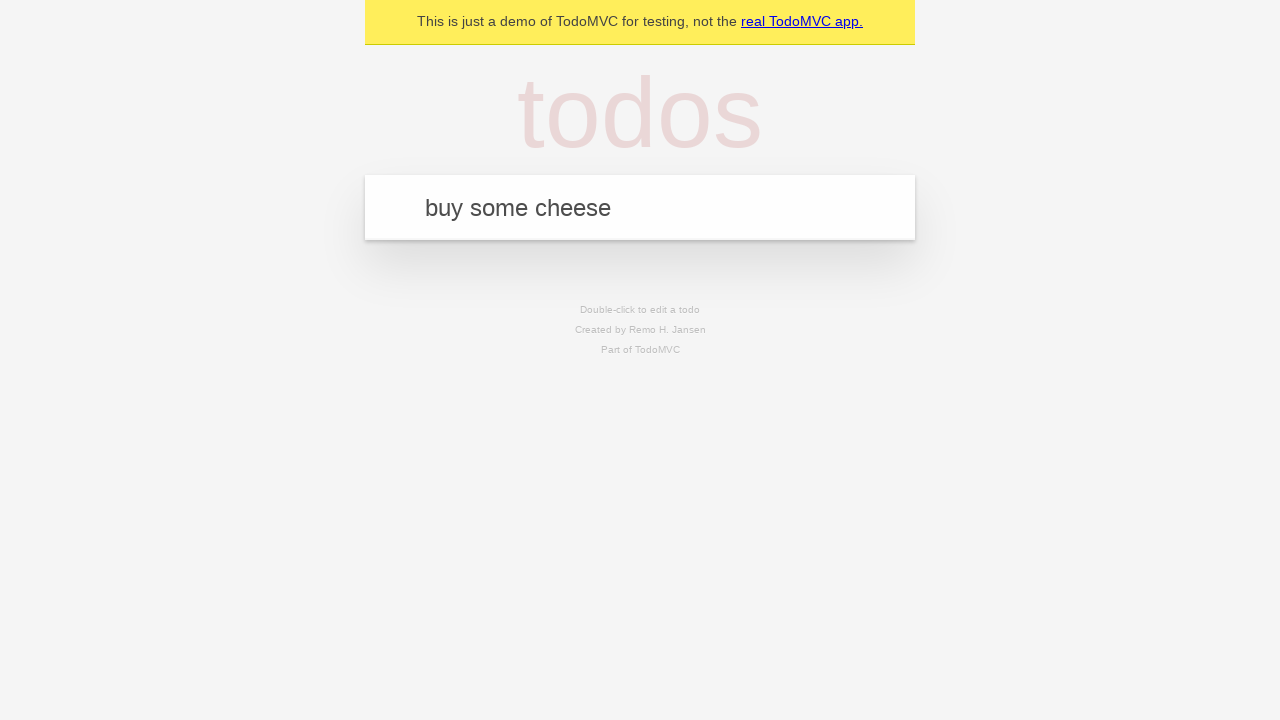

Pressed Enter to add first todo 'buy some cheese' on internal:attr=[placeholder="What needs to be done?"i]
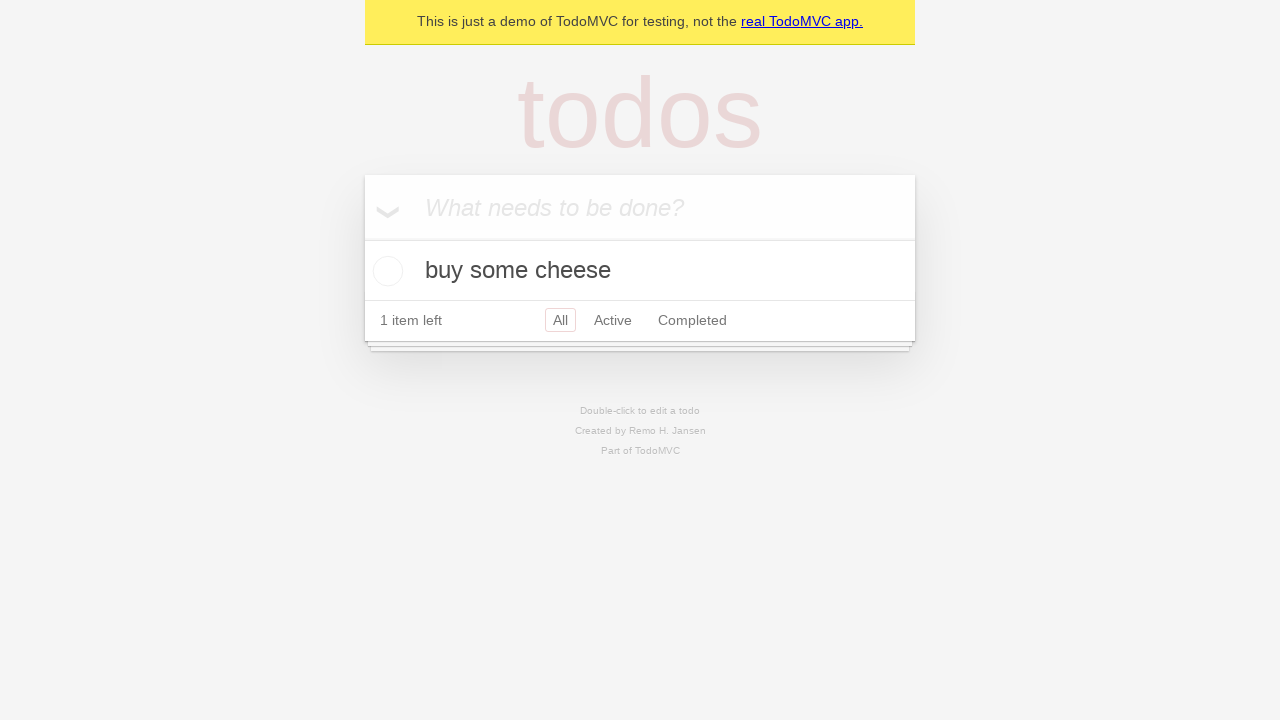

Filled todo input with 'feed the cat' on internal:attr=[placeholder="What needs to be done?"i]
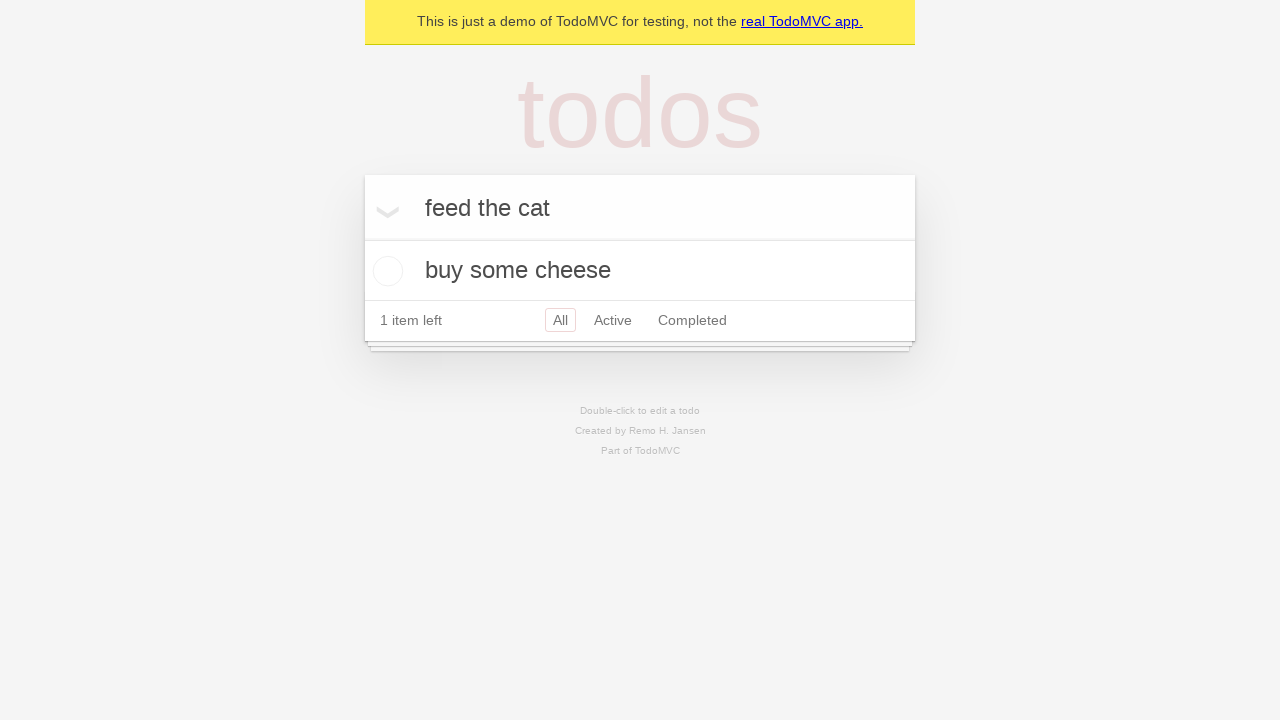

Pressed Enter to add second todo 'feed the cat' on internal:attr=[placeholder="What needs to be done?"i]
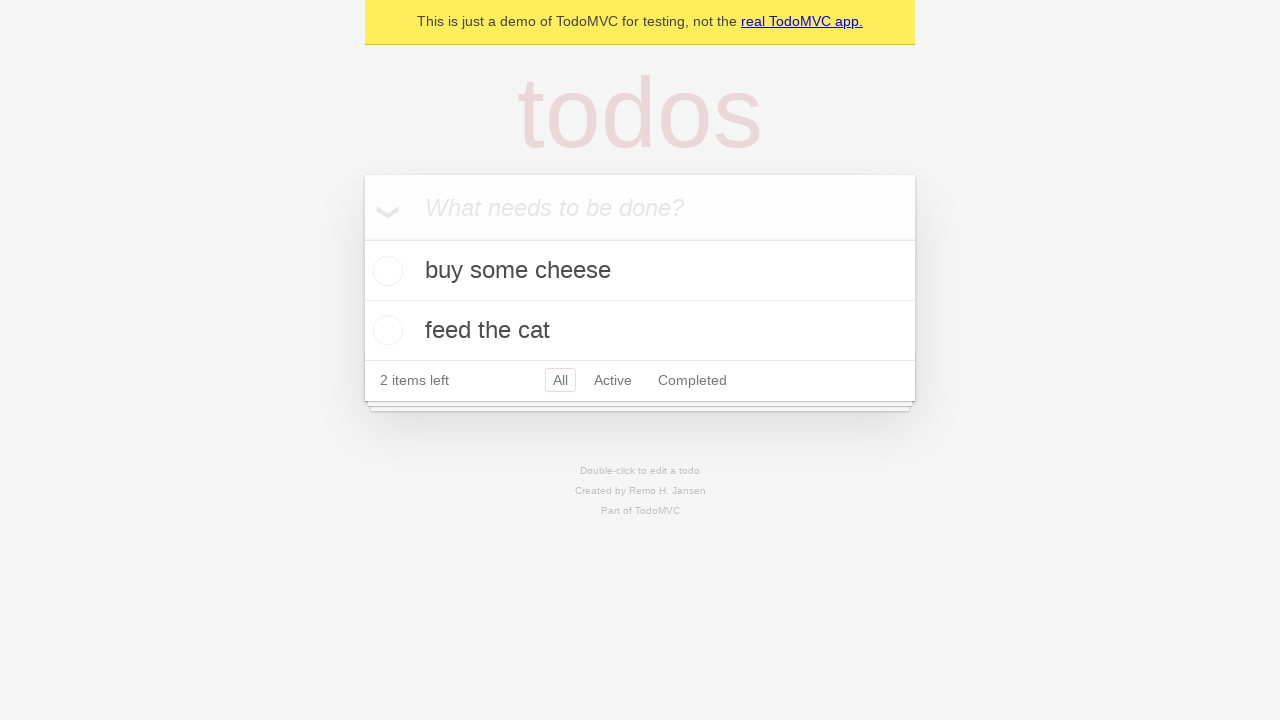

Filled todo input with 'book a doctors appointment' on internal:attr=[placeholder="What needs to be done?"i]
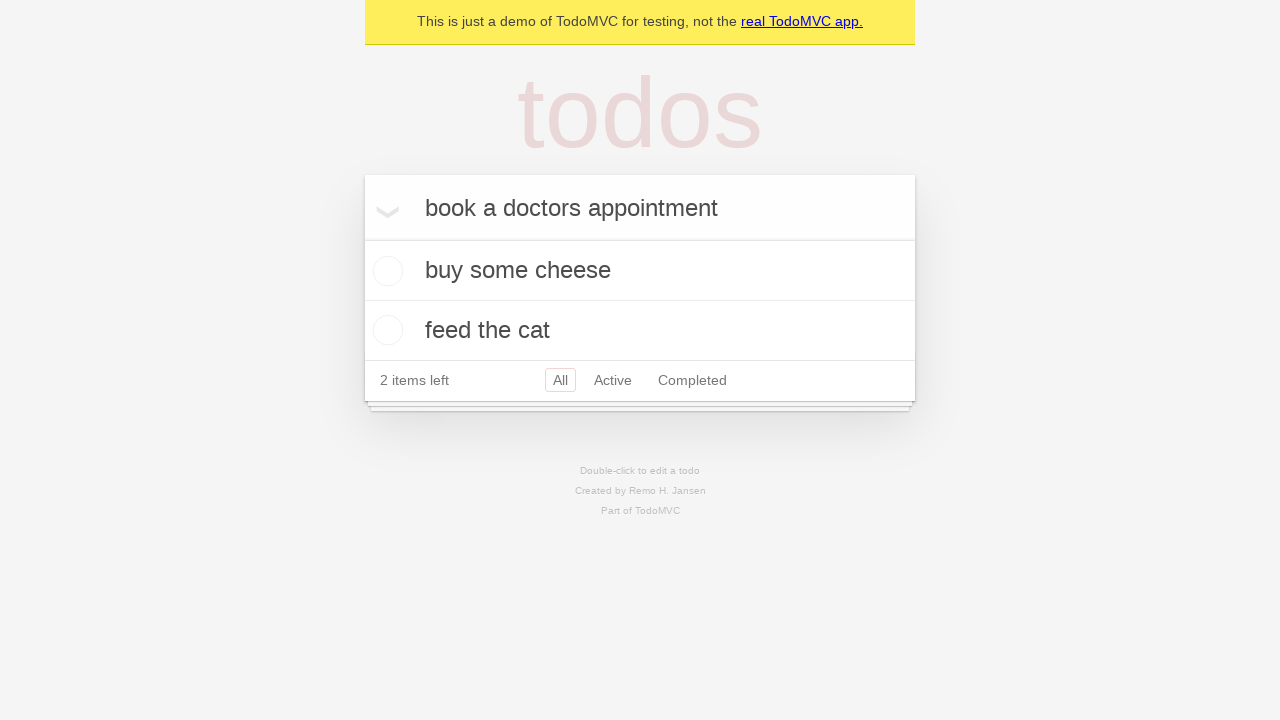

Pressed Enter to add third todo 'book a doctors appointment' on internal:attr=[placeholder="What needs to be done?"i]
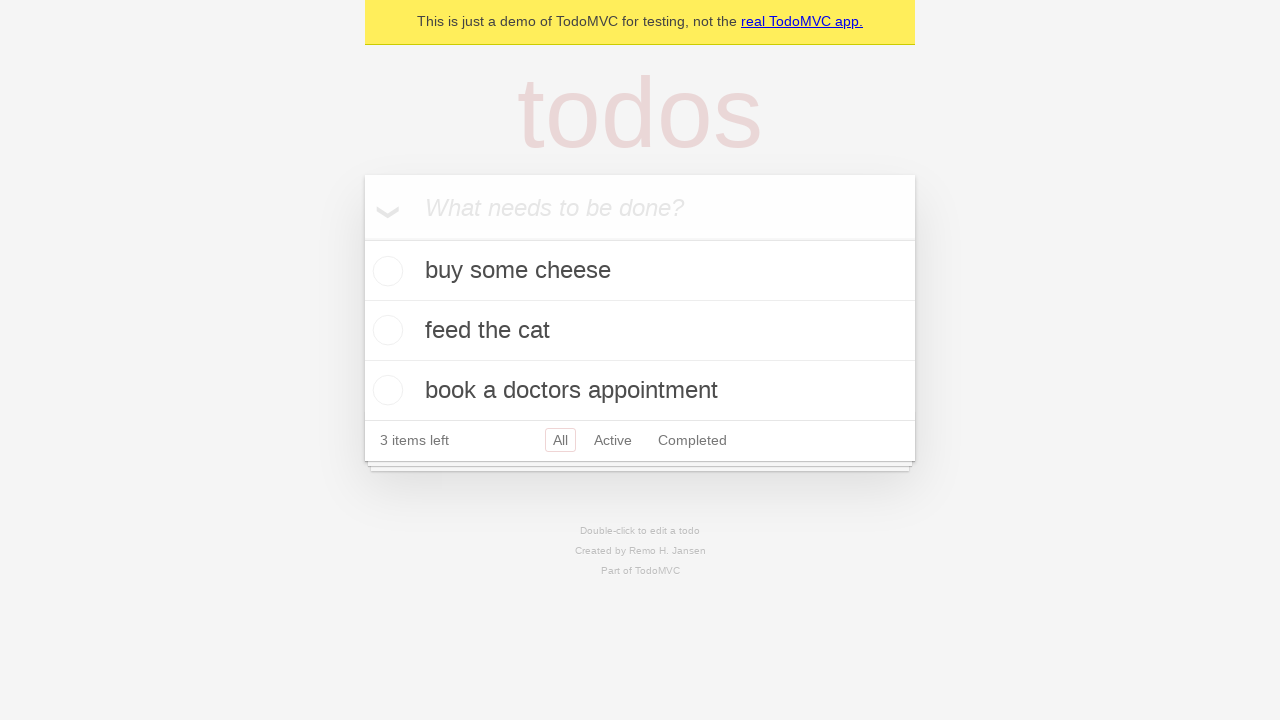

Checked the second todo item 'feed the cat' at (385, 330) on [data-testid='todo-item'] >> nth=1 >> internal:role=checkbox
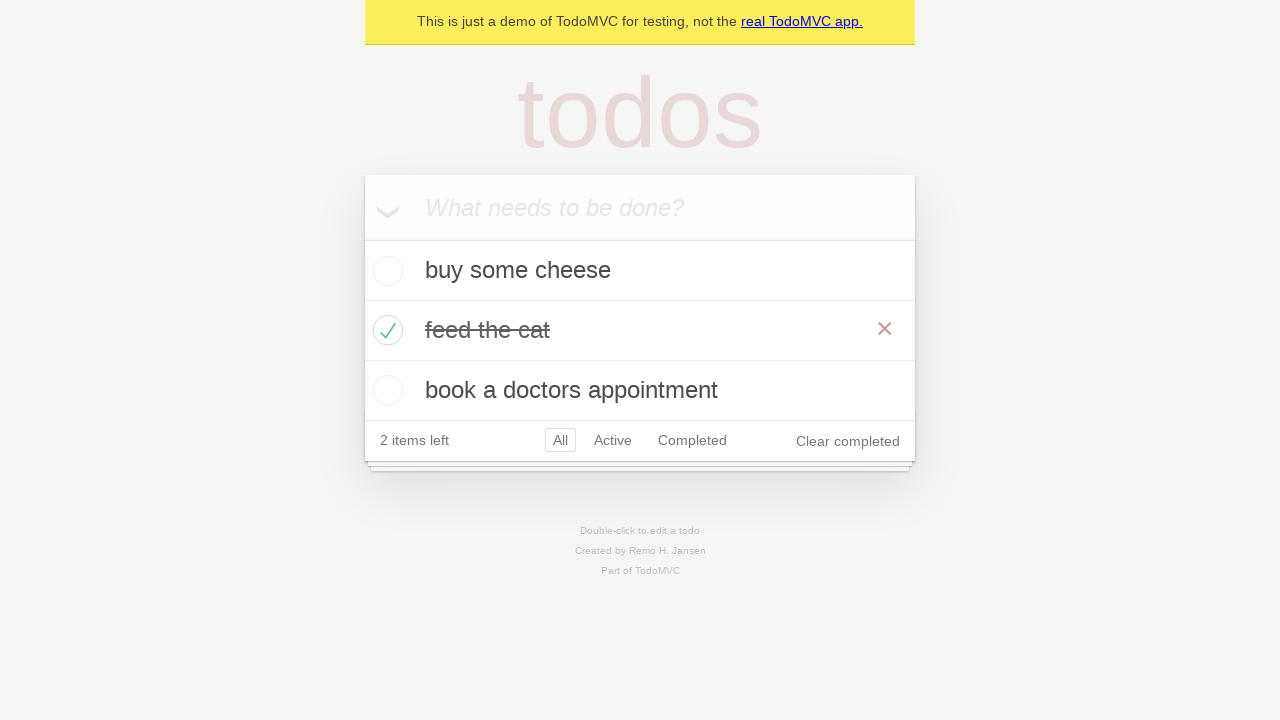

Clicked Completed link to filter and display only completed items at (692, 440) on internal:role=link[name="Completed"i]
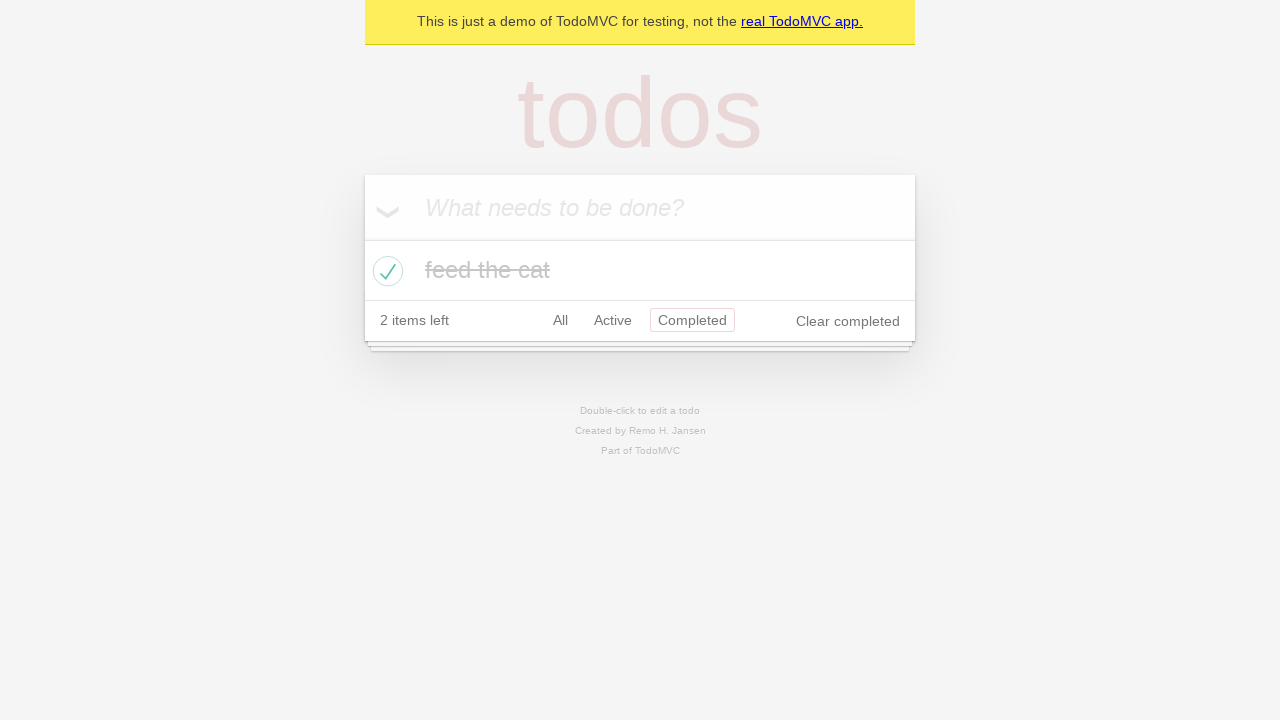

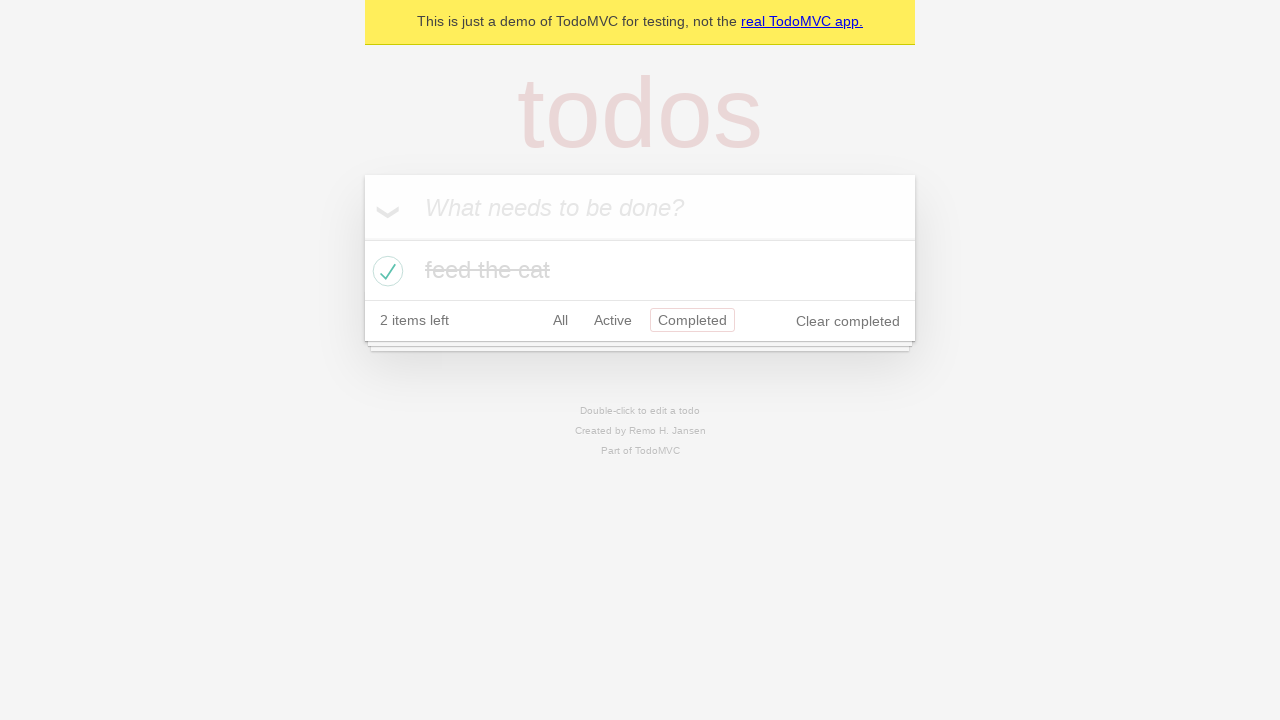